Tests conditional form interactions on a practice form by checking if the email field is displayed and enabled before filling it, then clicking a gender radio button.

Starting URL: https://demoqa.com/automation-practice-form

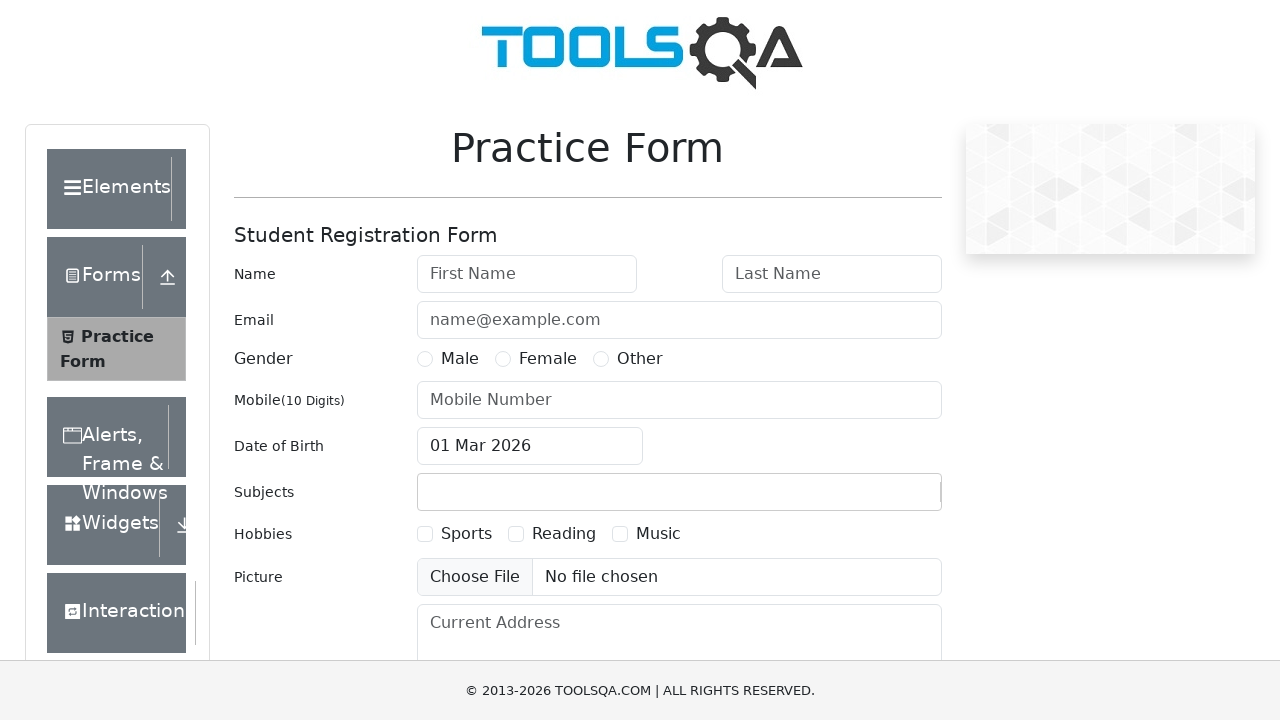

Located email field element
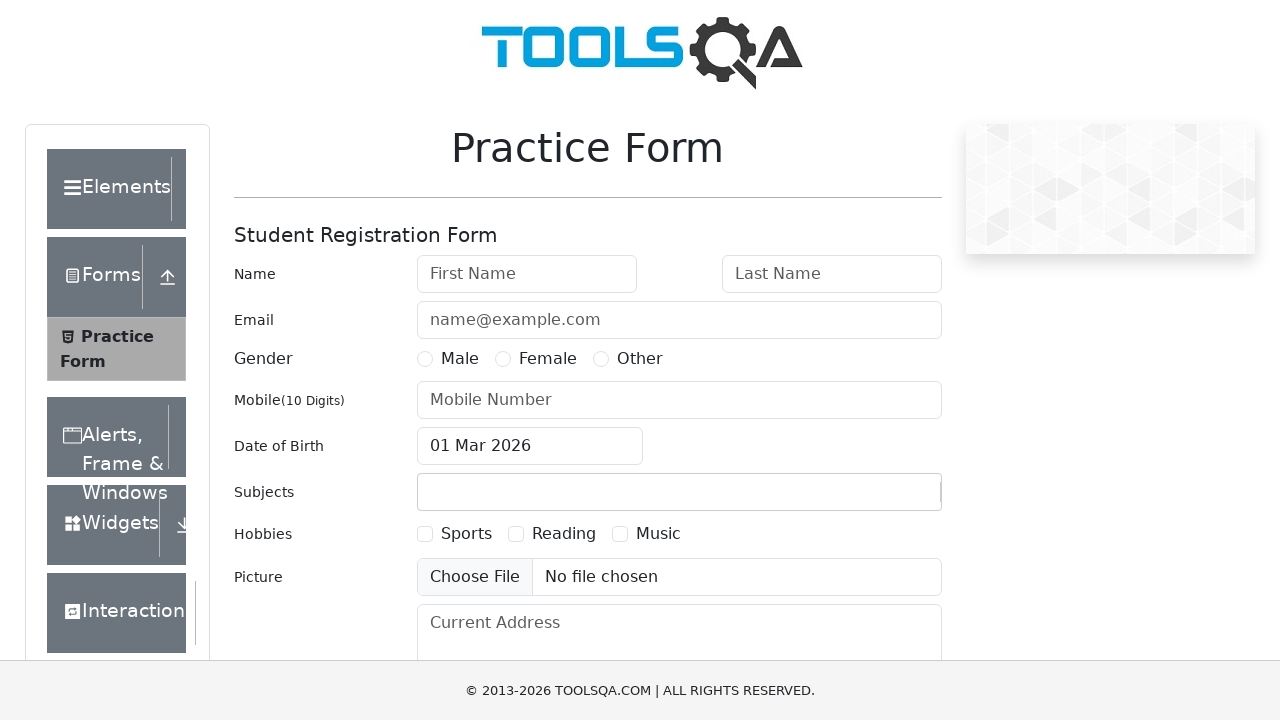

Verified email field is visible and enabled
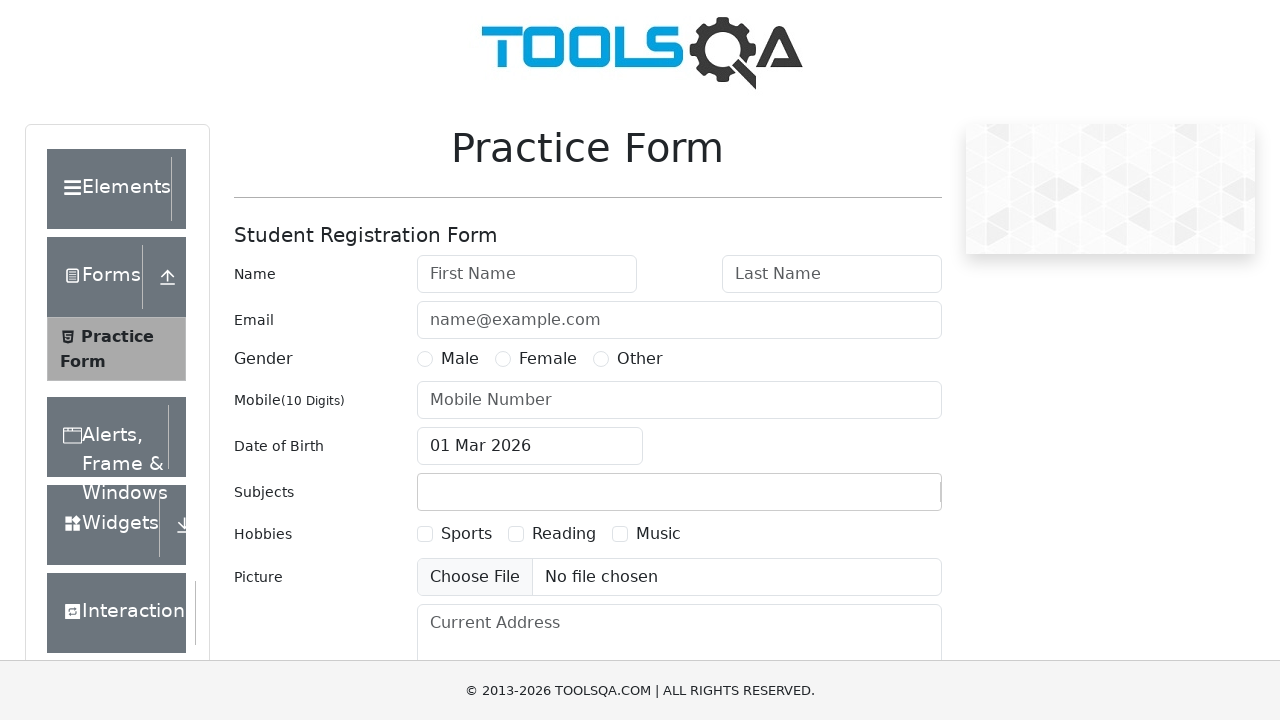

Filled email field with 'testuser2024@example.com' on #userEmail
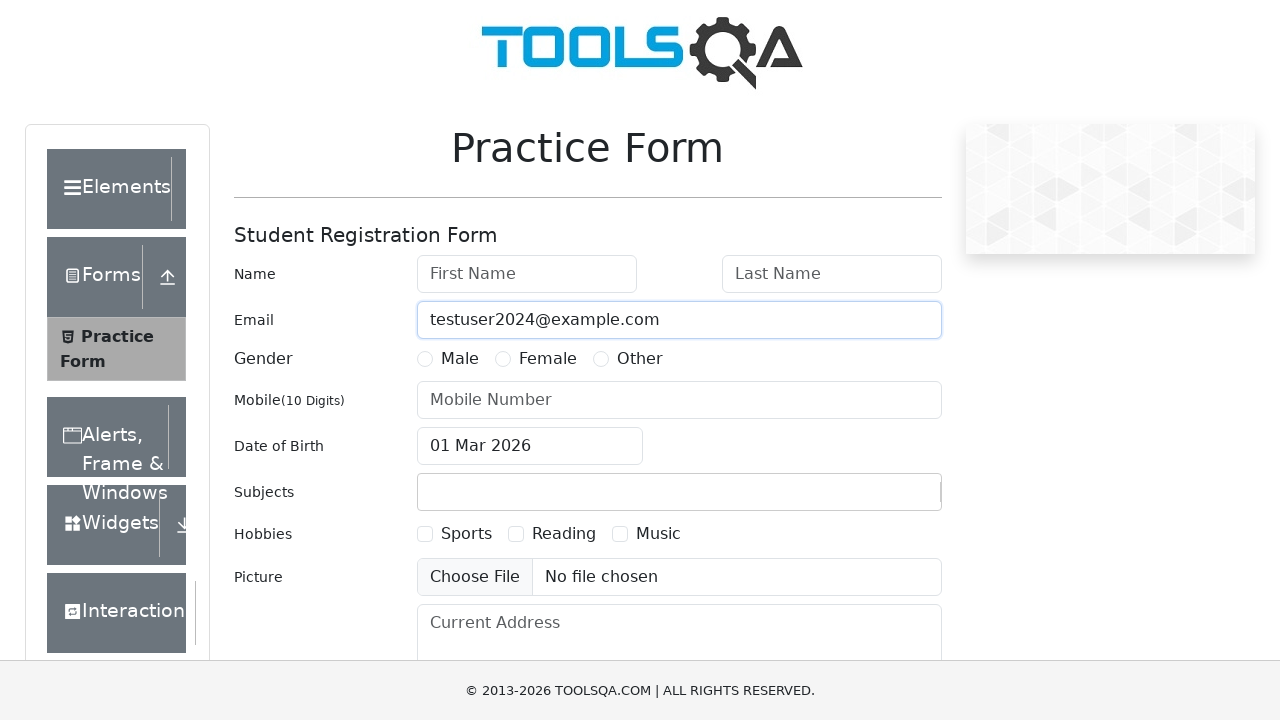

Located Female radio button
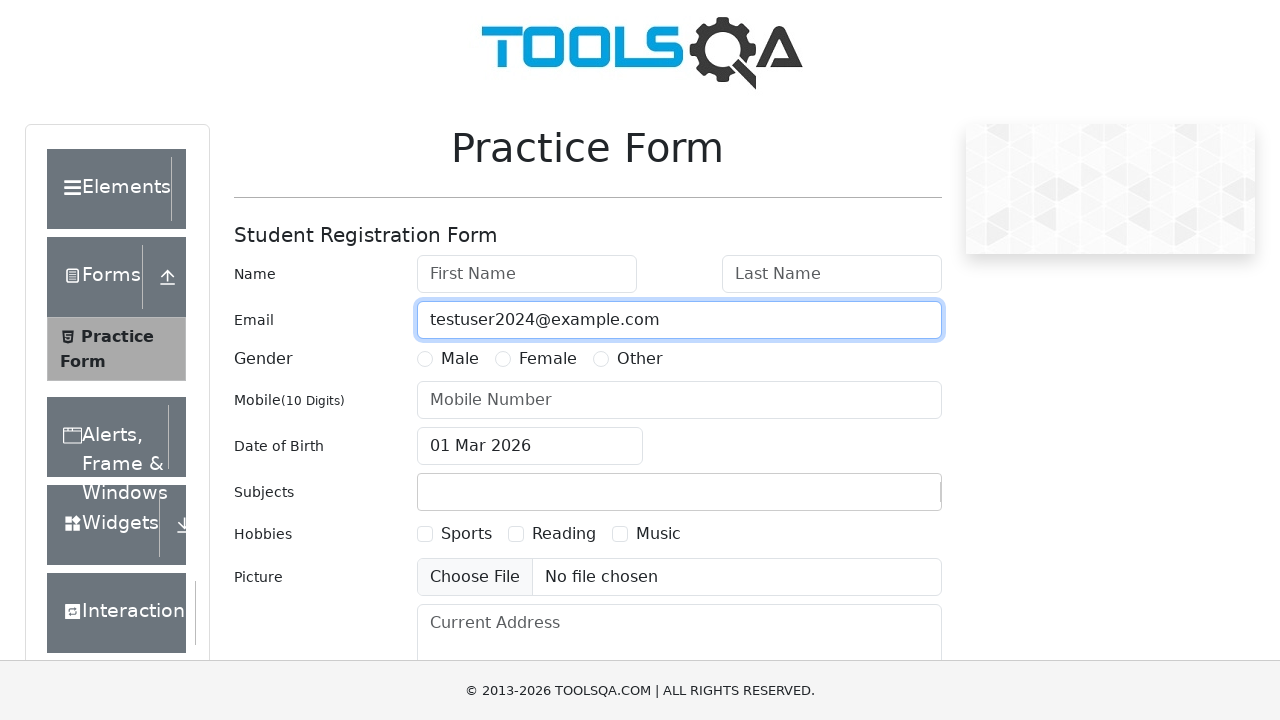

Clicked Female radio button at (548, 359) on label[for='gender-radio-2']
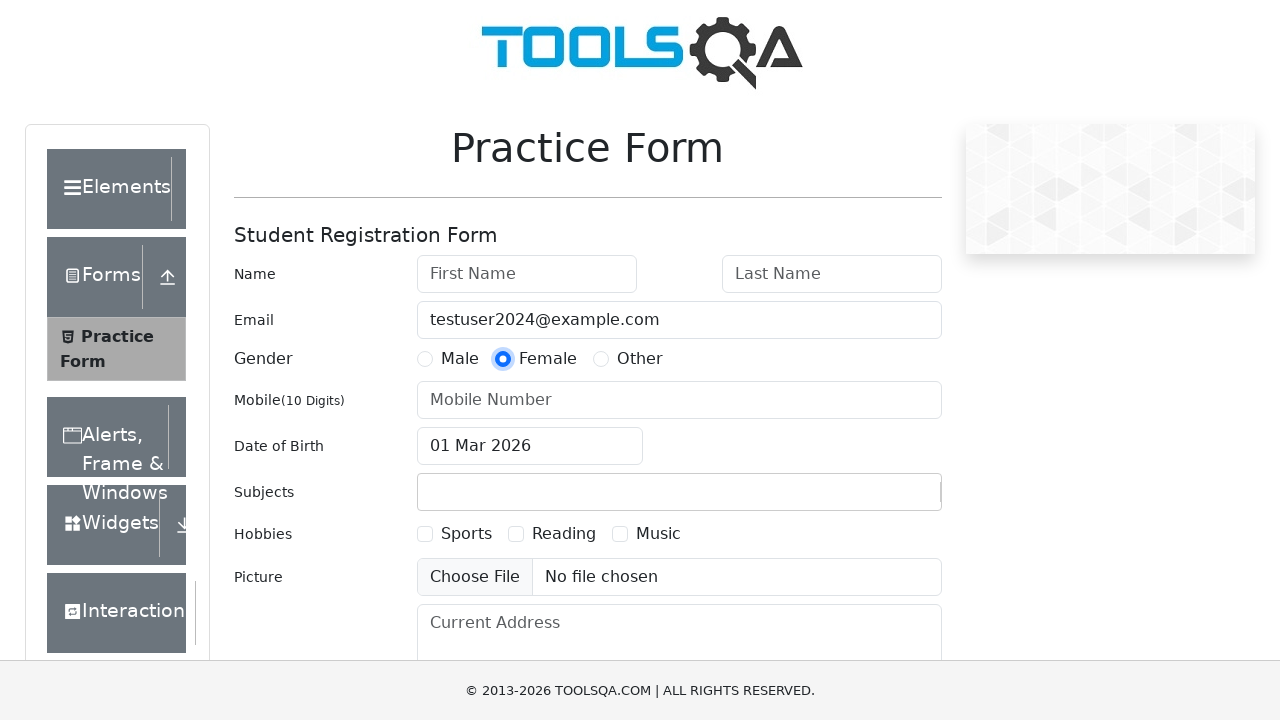

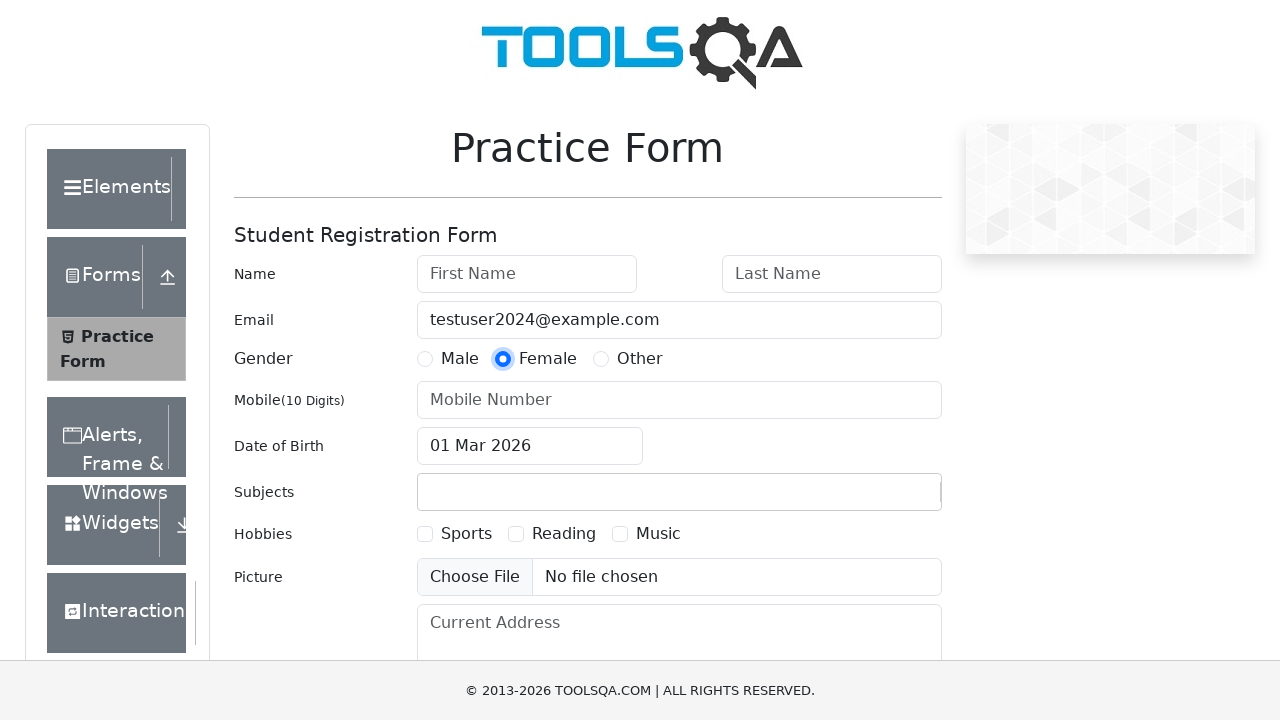